Tests dynamic loading by clicking a button and verifying the text appears with 5 seconds wait time

Starting URL: https://automationfc.github.io/dynamic-loading/

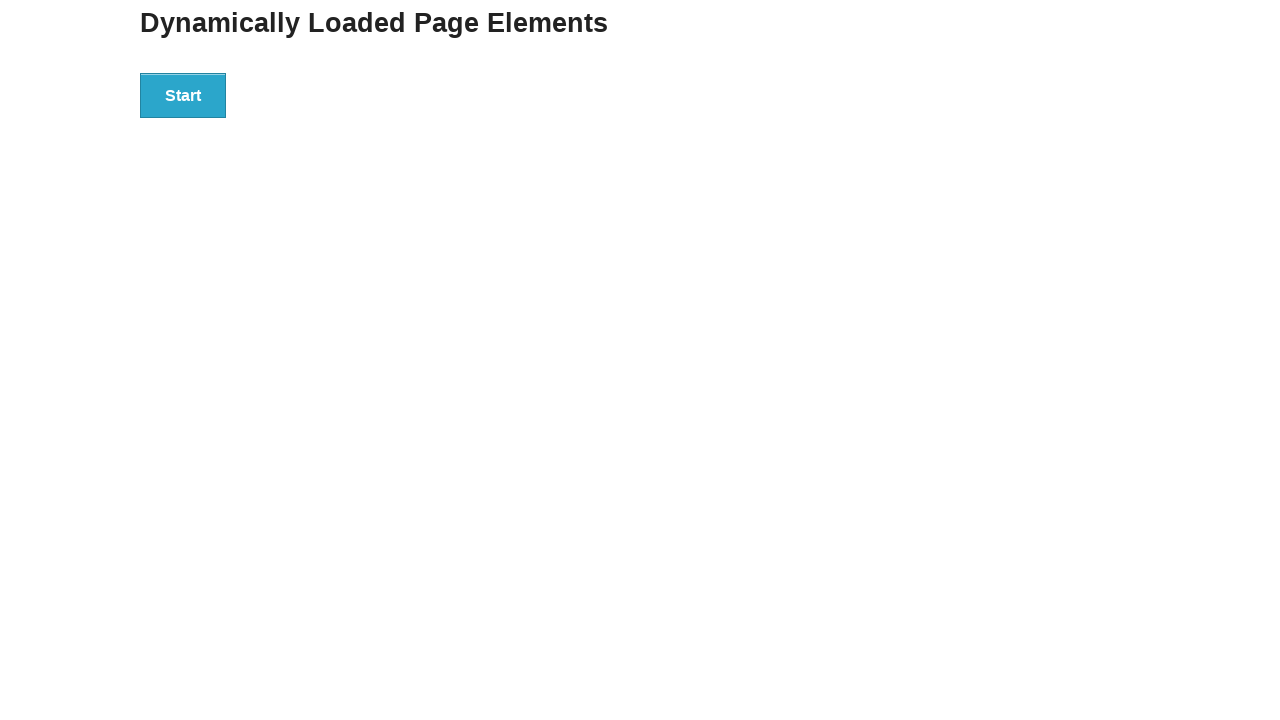

Clicked start button to trigger dynamic loading at (183, 95) on div#start>button
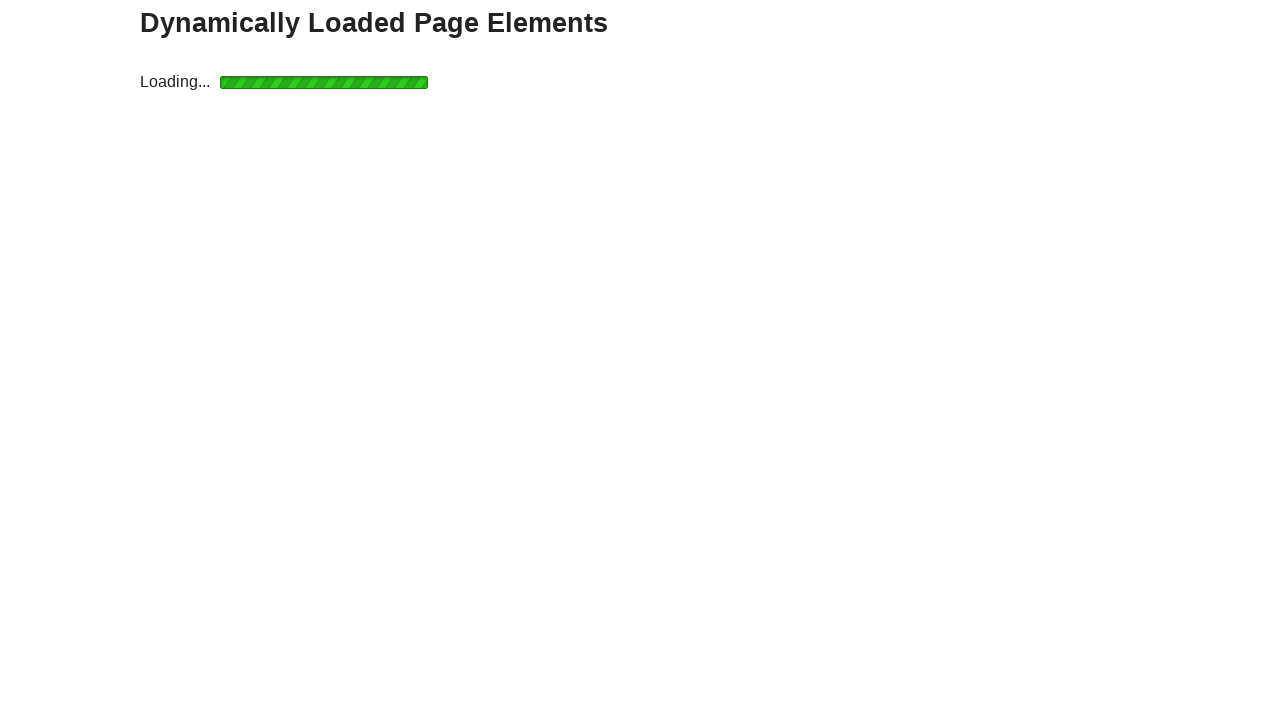

Waited for dynamic content to load (7 second timeout)
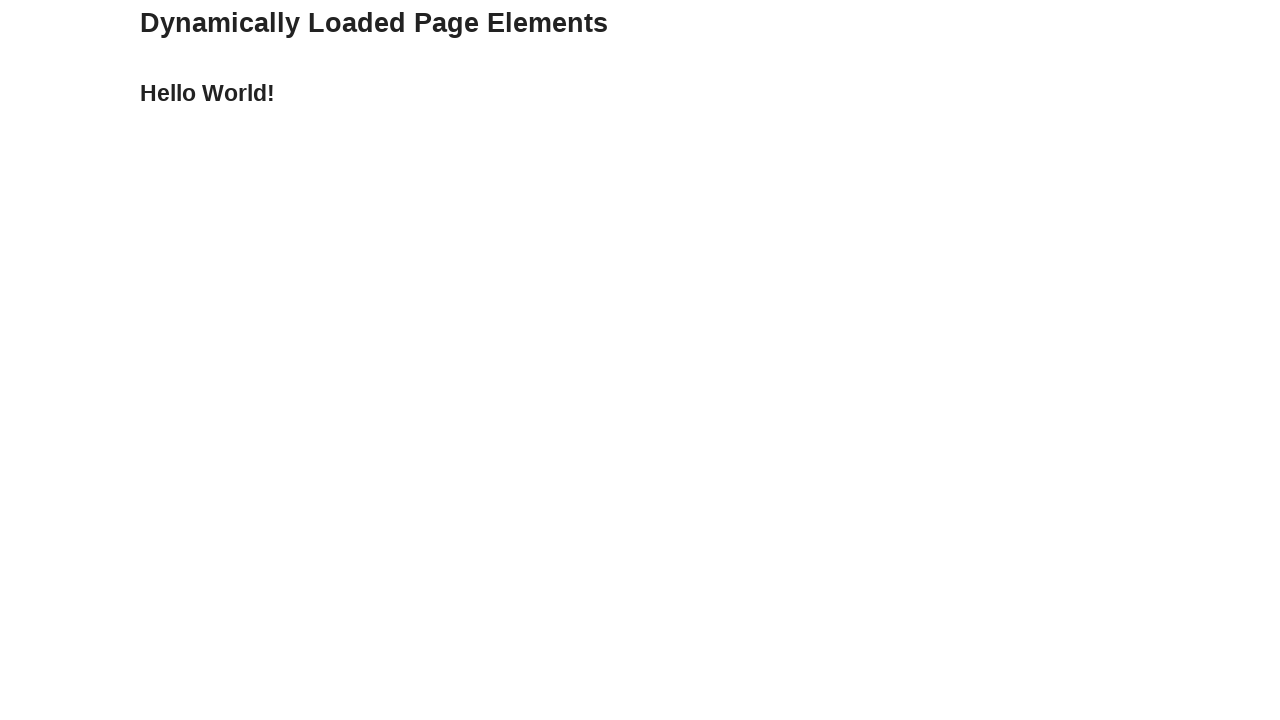

Verified that loaded text equals 'Hello World!'
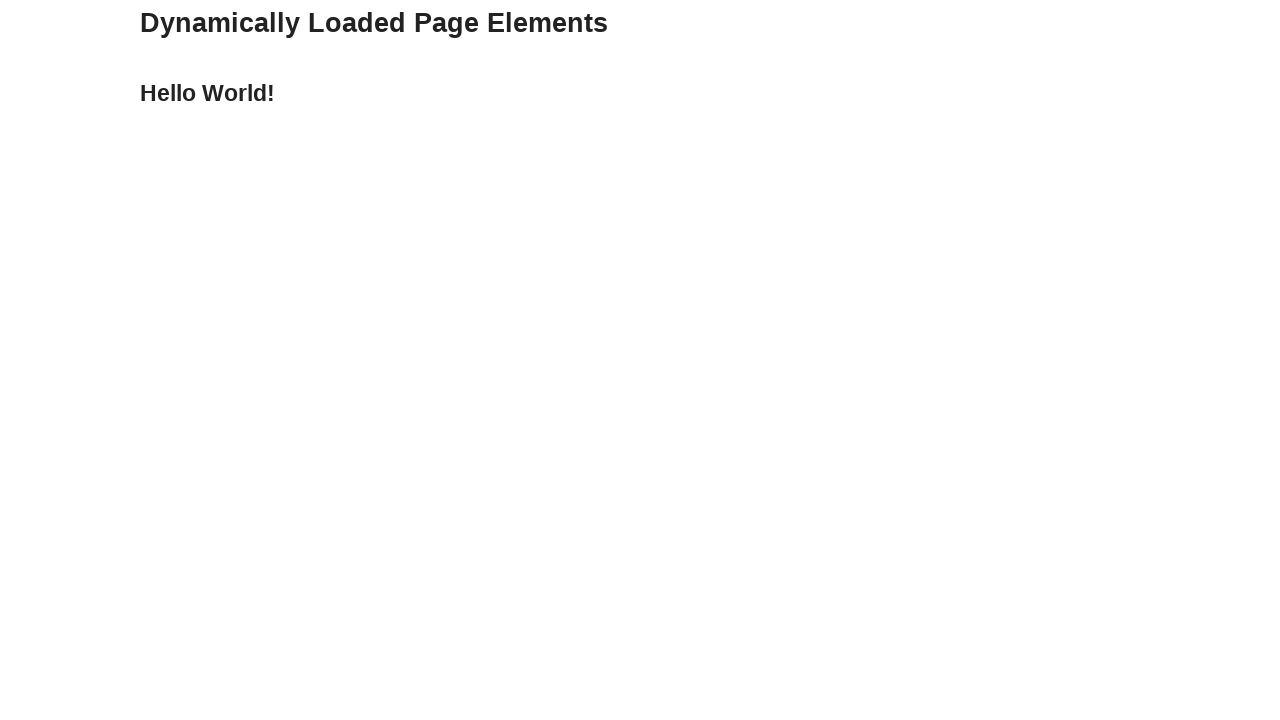

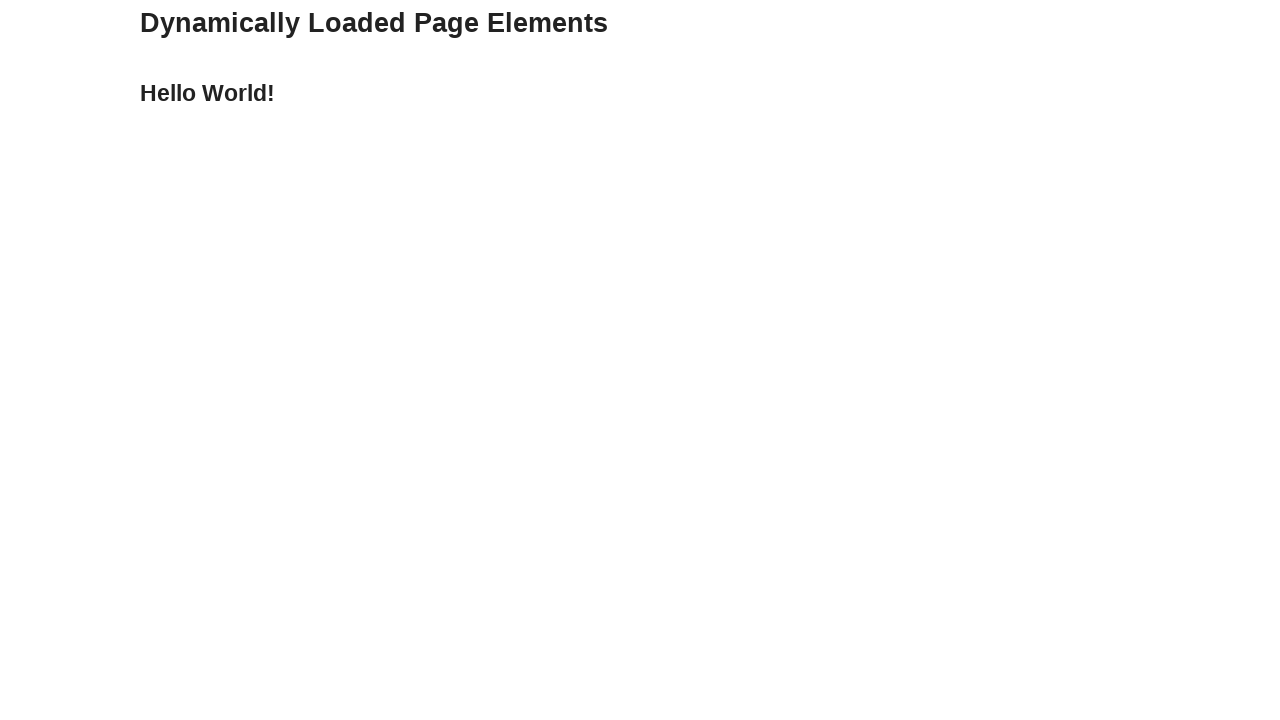